Tests the Elements section on DemoQA by clicking on the Elements card, navigating to Text Box, filling in form fields, and submitting the form

Starting URL: https://demoqa.com/

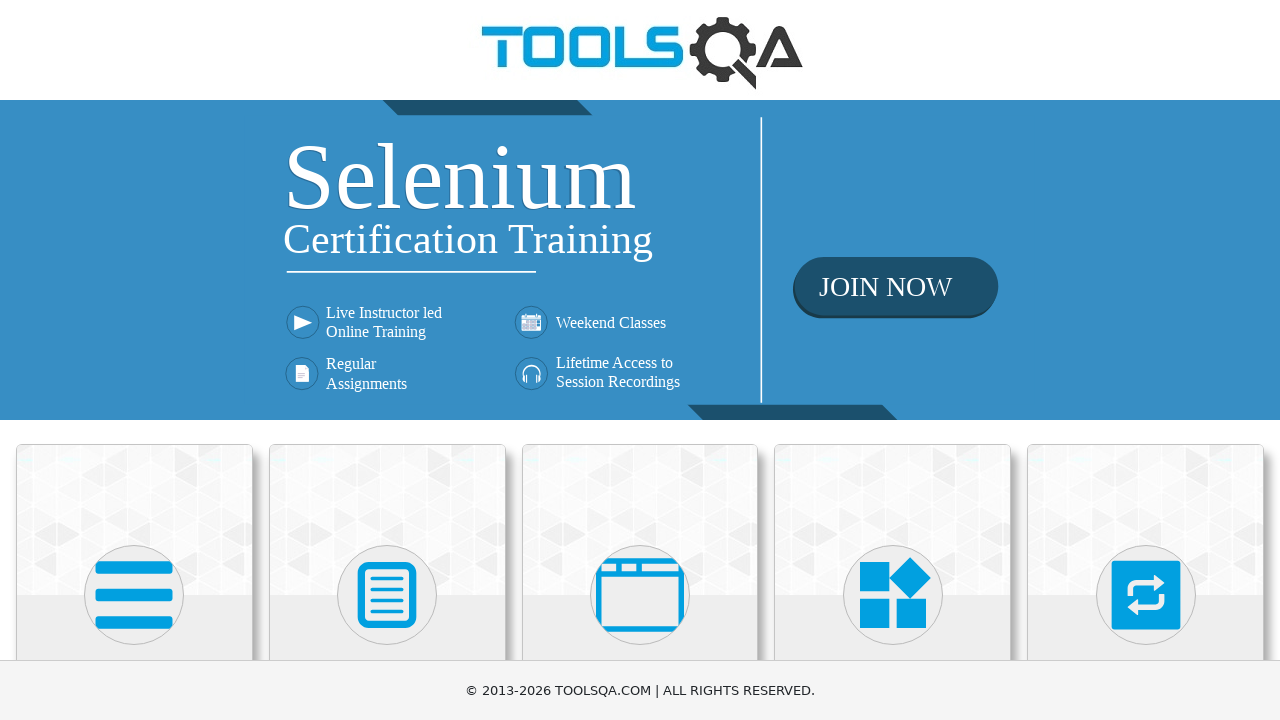

Navigated to DemoQA homepage
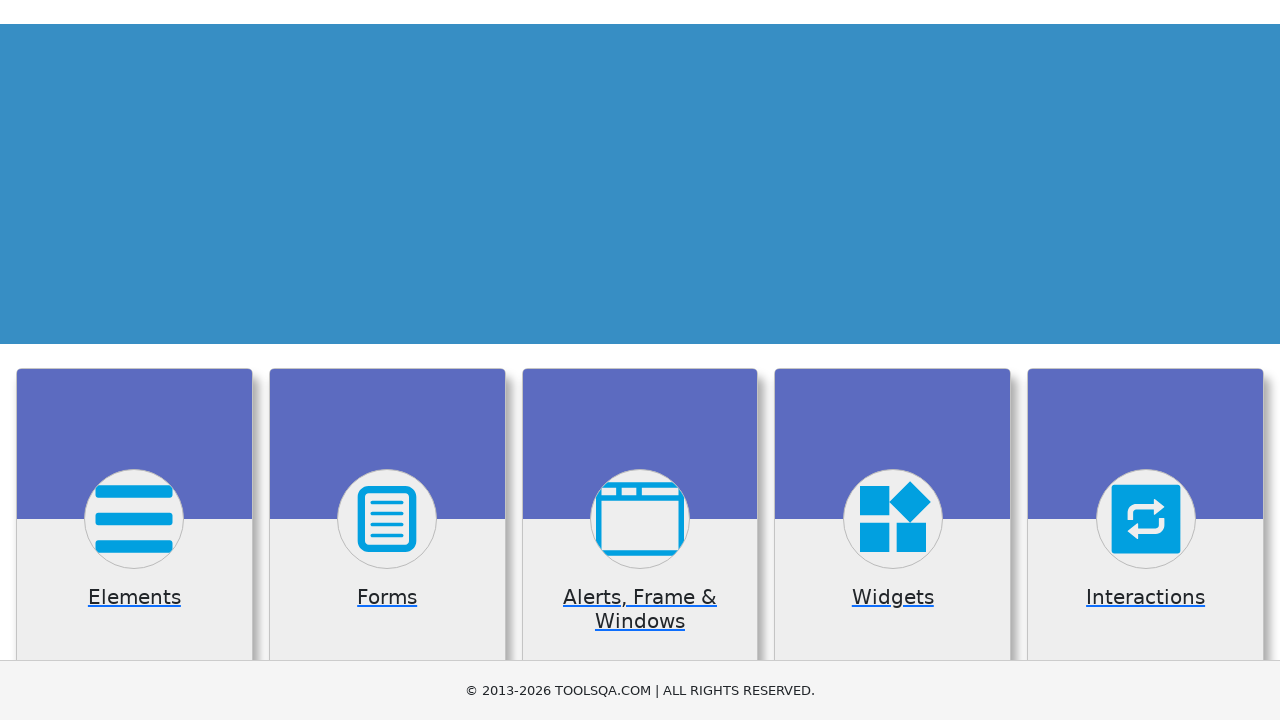

Clicked on Elements card at (134, 360) on xpath=//h5[text()='Elements']
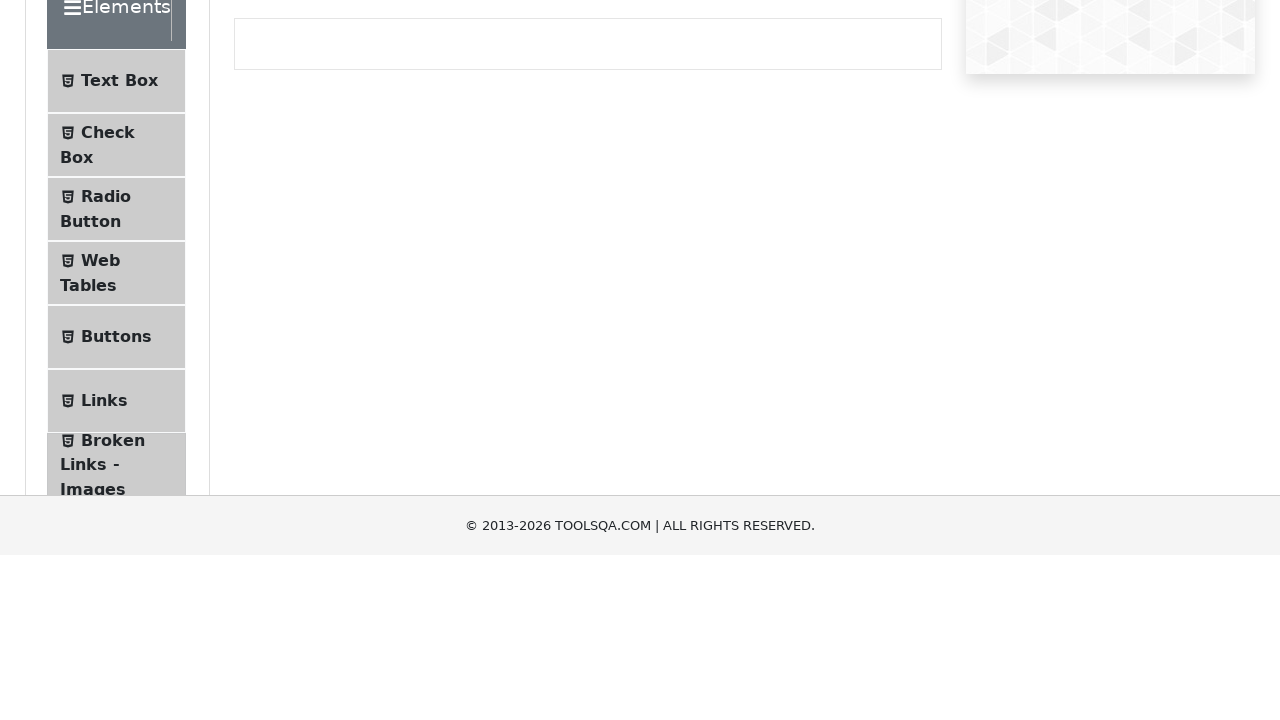

Clicked on Text Box menu item at (119, 261) on text=Text Box
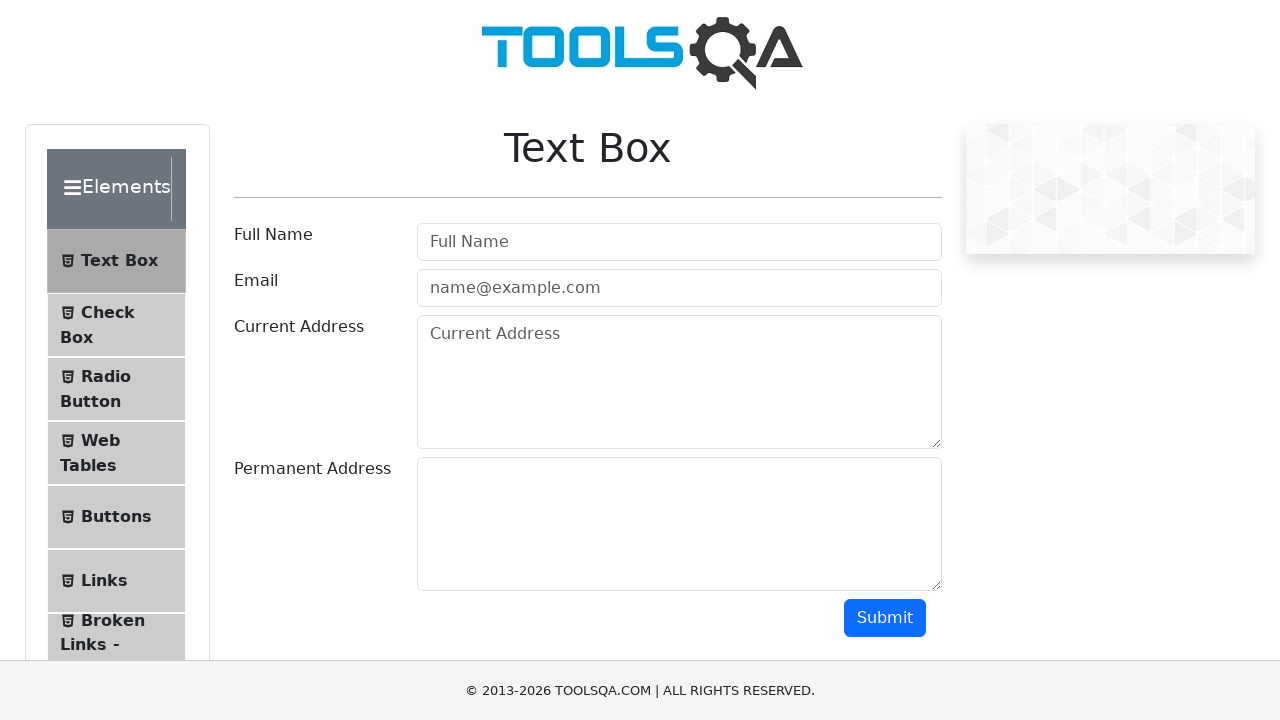

Filled in Full Name field with 'John Anderson' on #userName
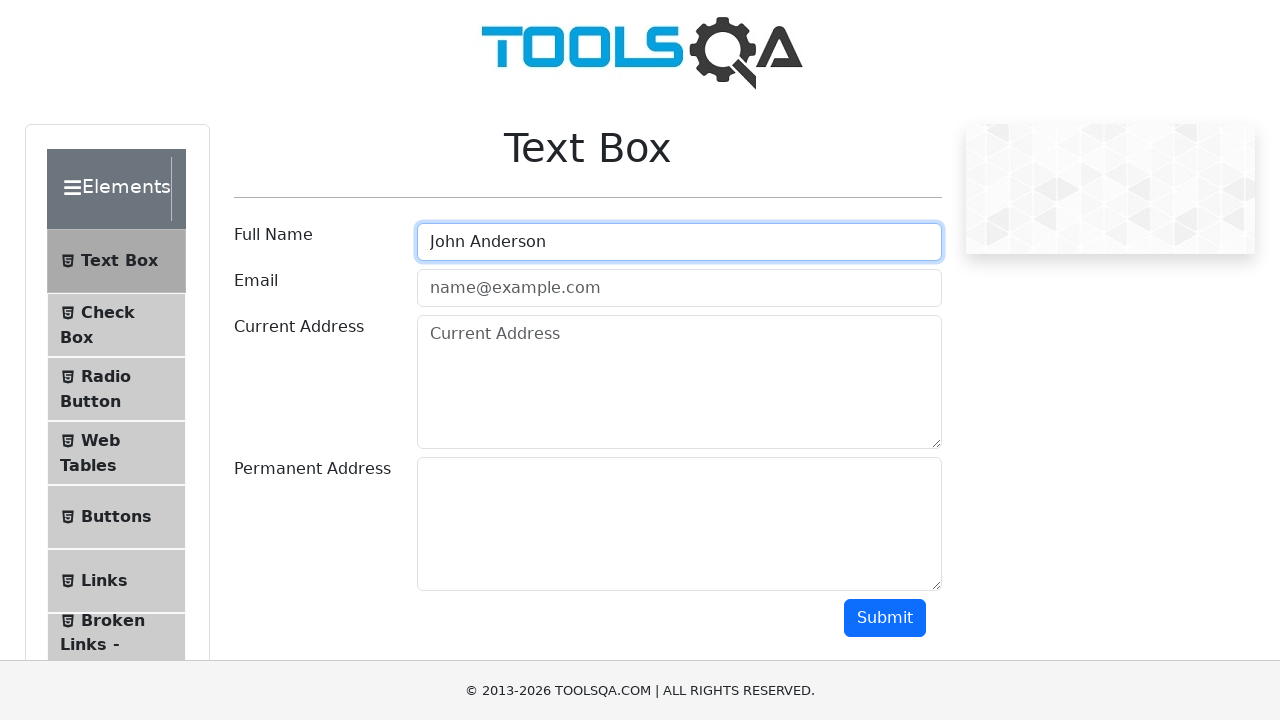

Filled in Email field with 'john.anderson@testmail.com' on #userEmail
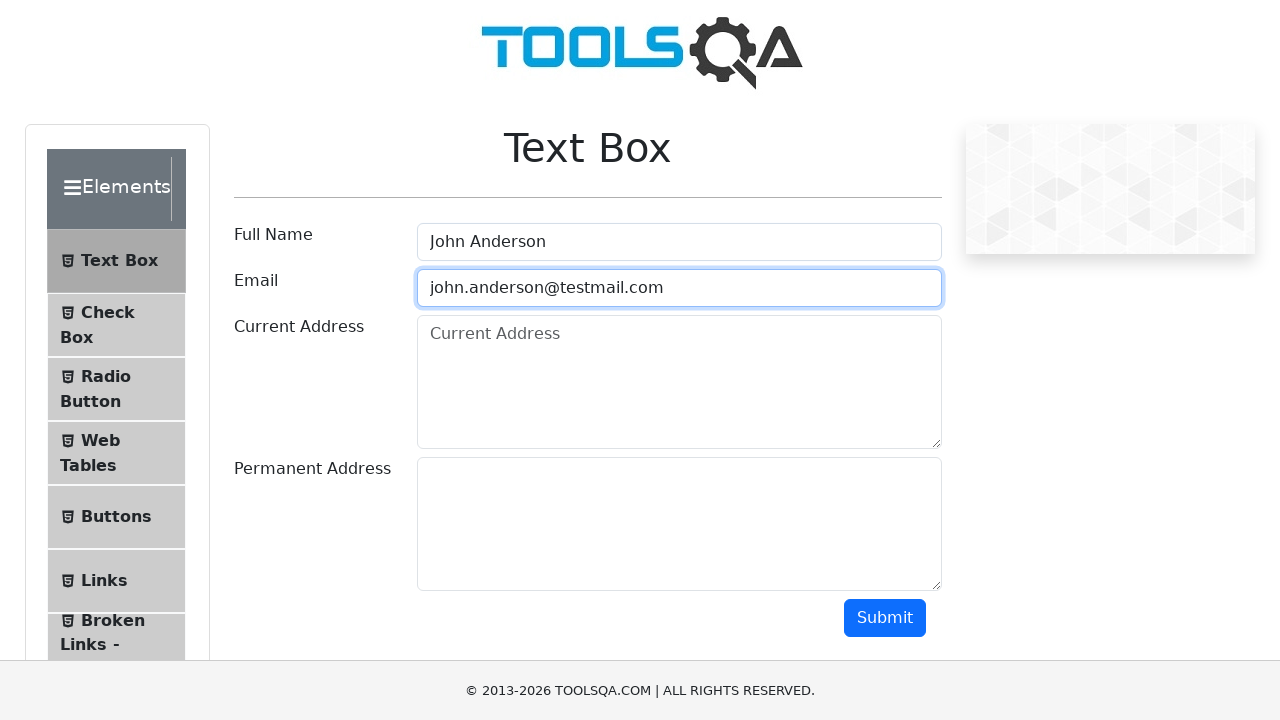

Filled in Current Address field with '123 Main Street, New York, NY 10001' on #currentAddress
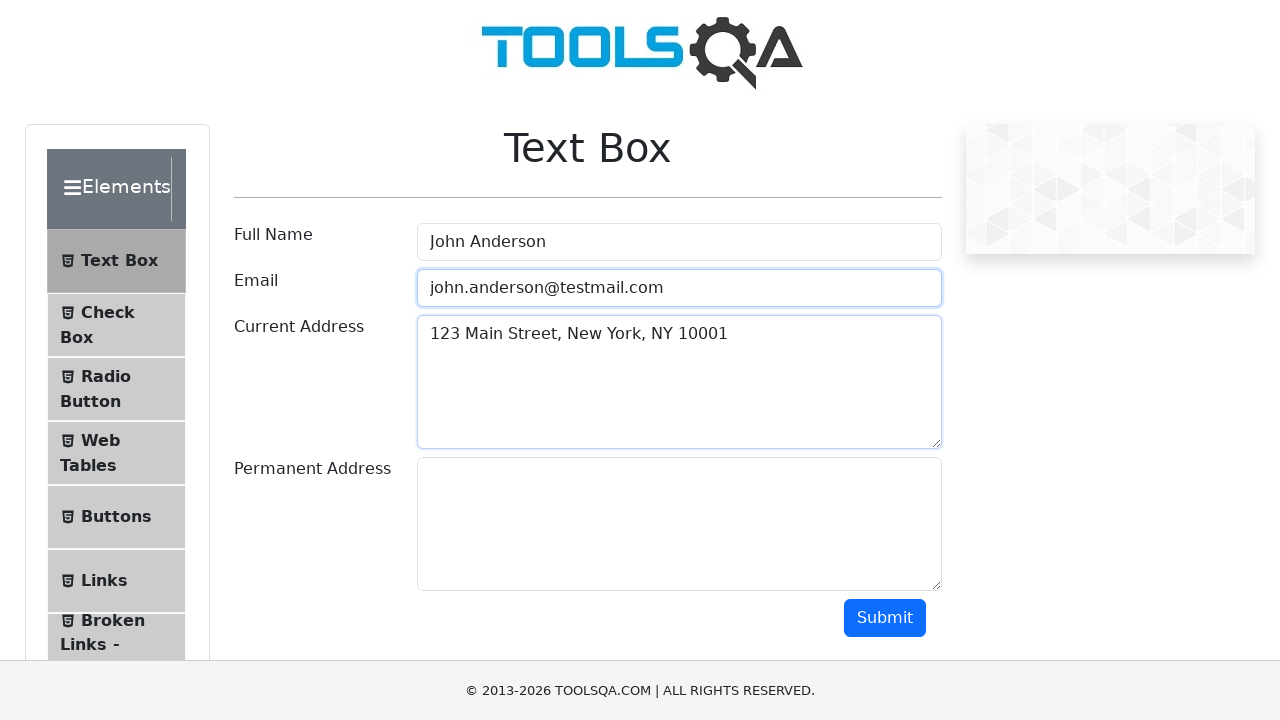

Filled in Permanent Address field with '456 Oak Avenue, Los Angeles, CA 90001' on #permanentAddress
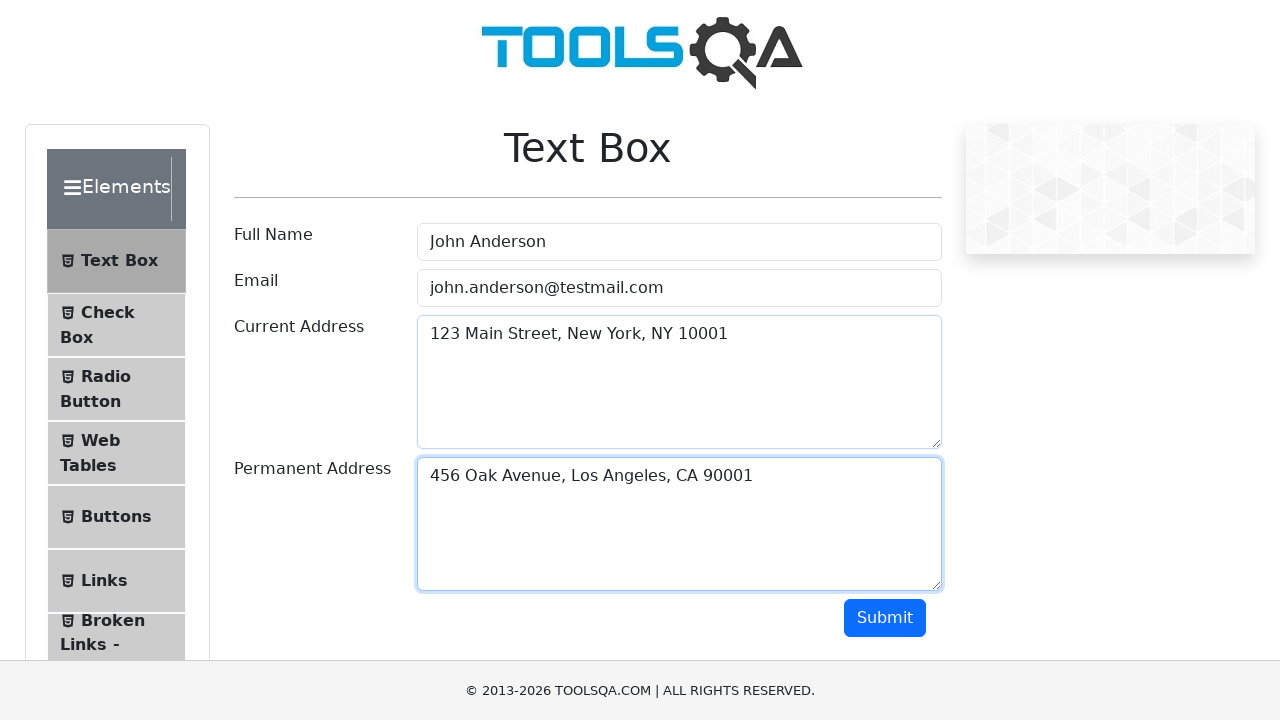

Clicked the Submit button at (885, 618) on #submit
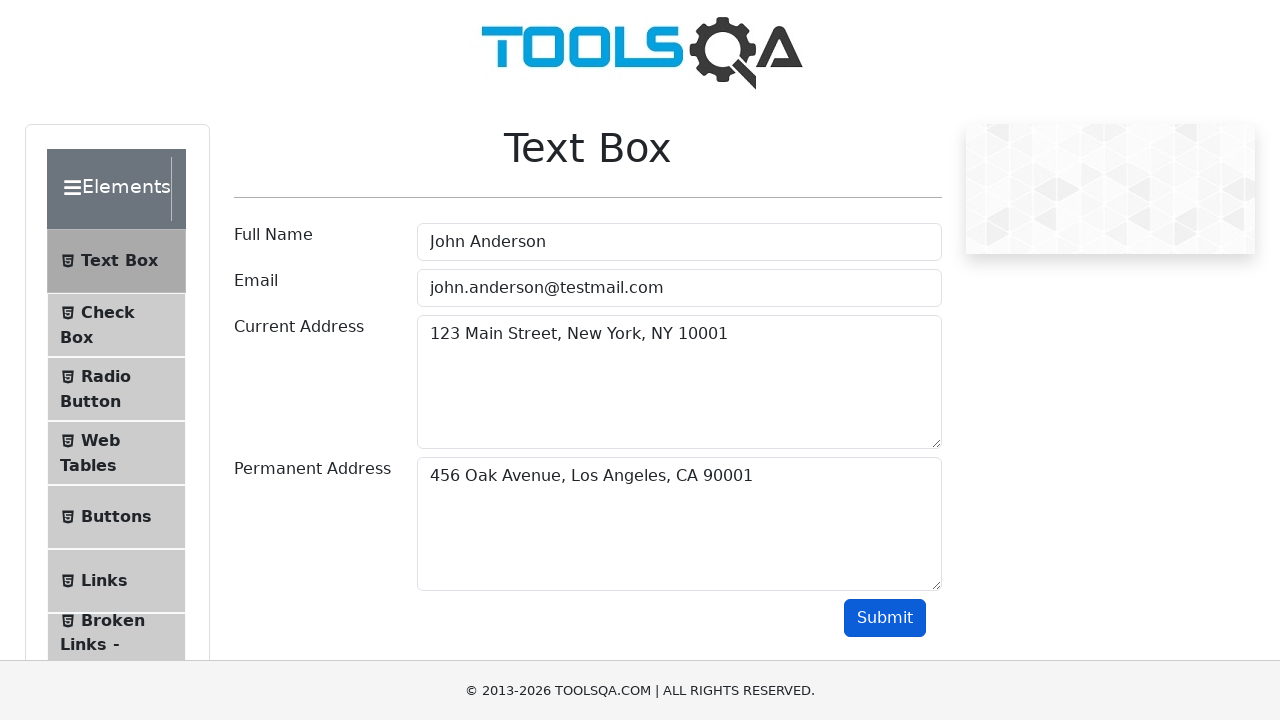

Output section loaded after form submission
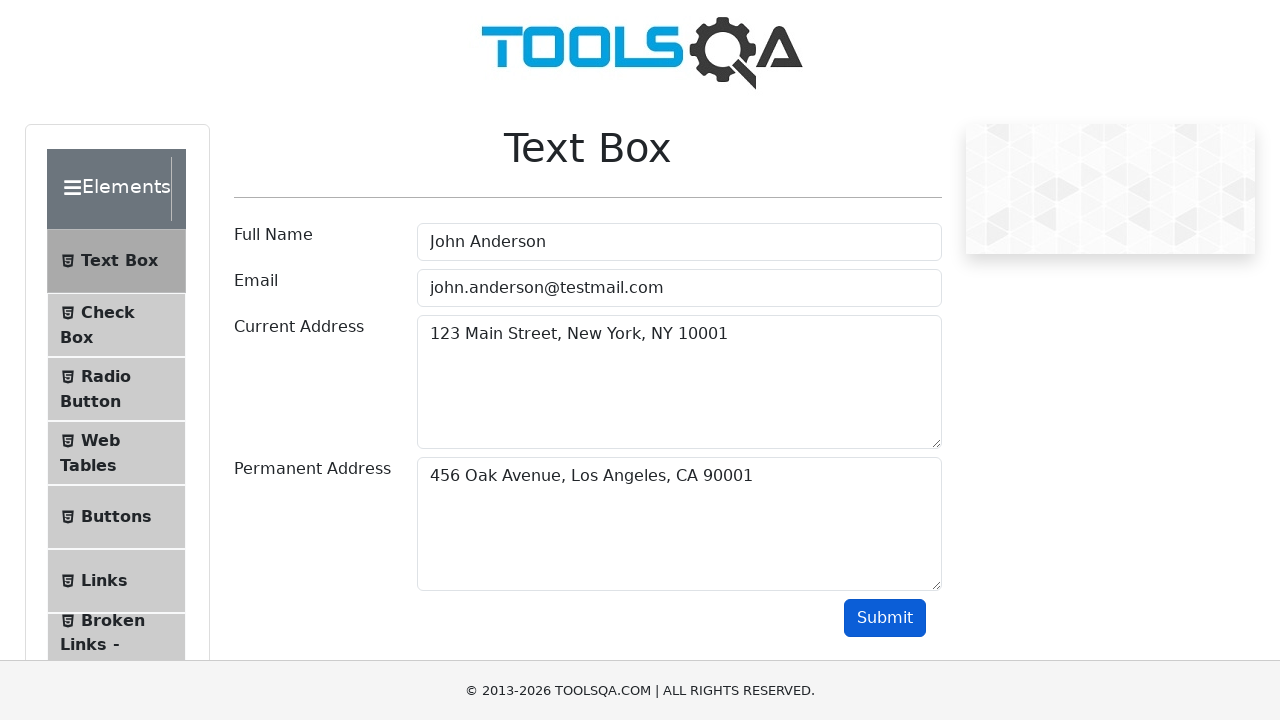

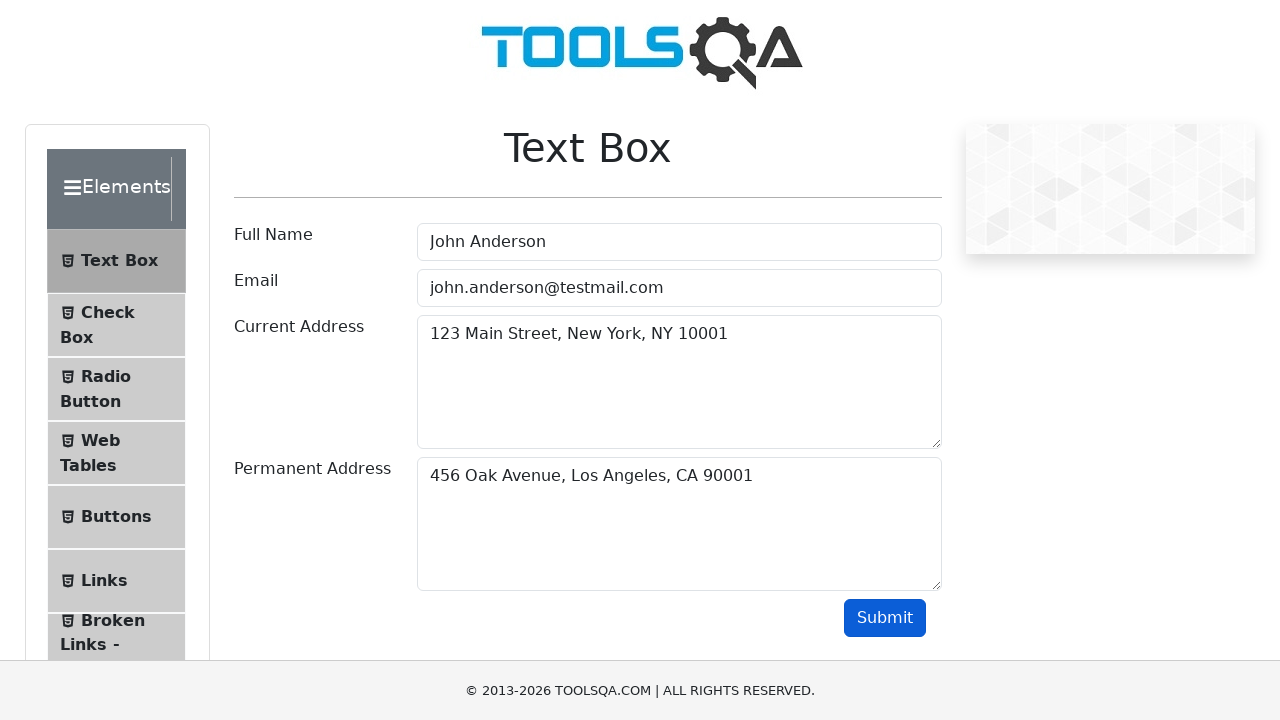